Tests adding a product to cart on an e-commerce demo site by clicking the add to cart button and verifying the product appears in the cart pane.

Starting URL: https://bstackdemo.com/

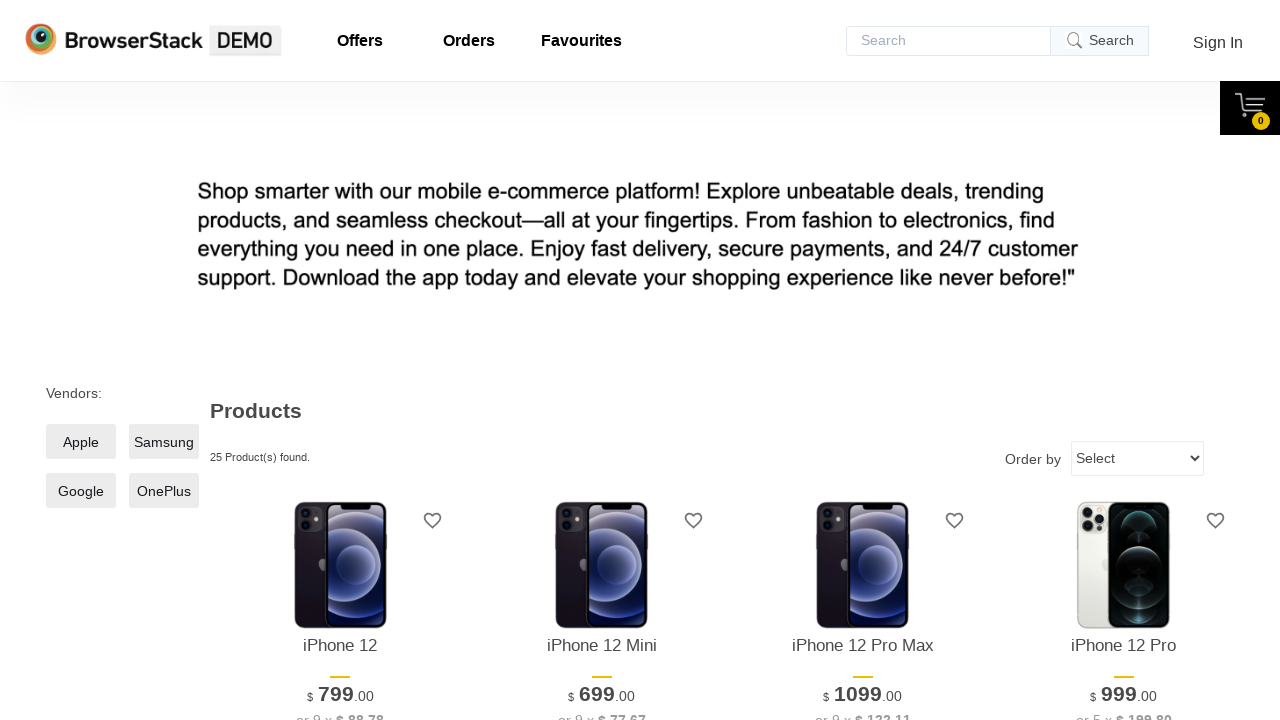

Waited for page title to contain 'StackDemo'
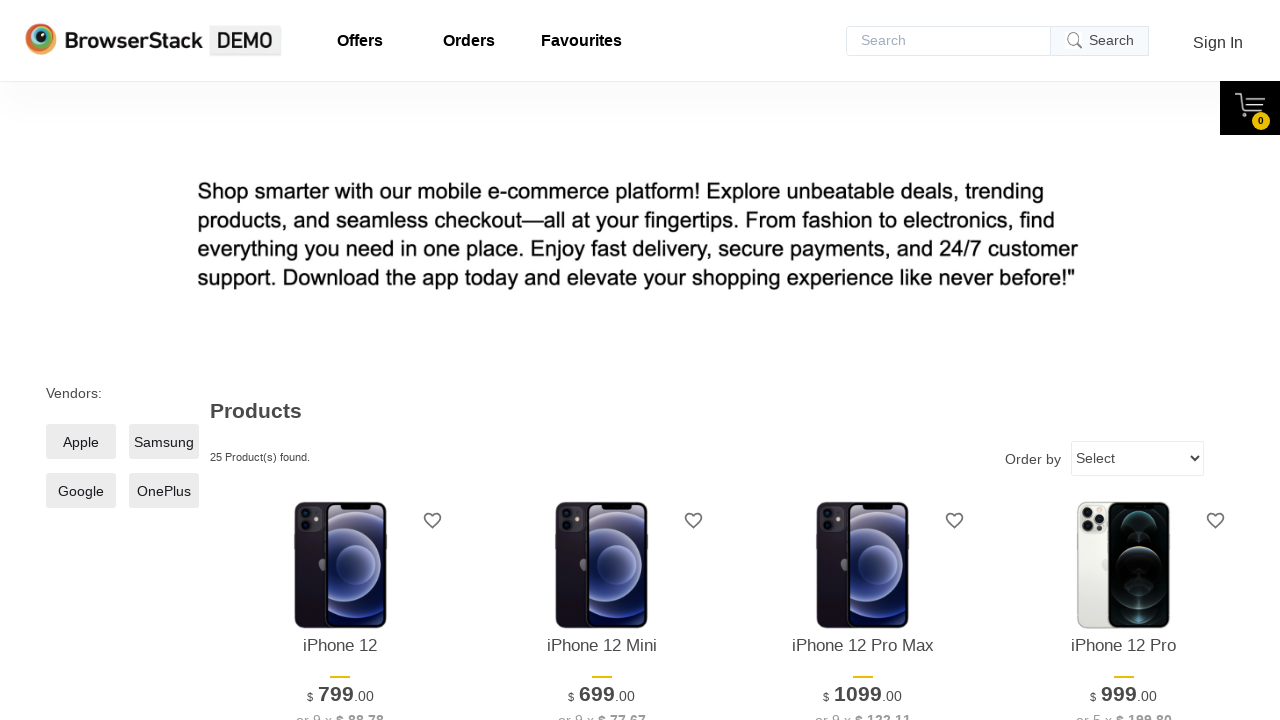

First product became visible
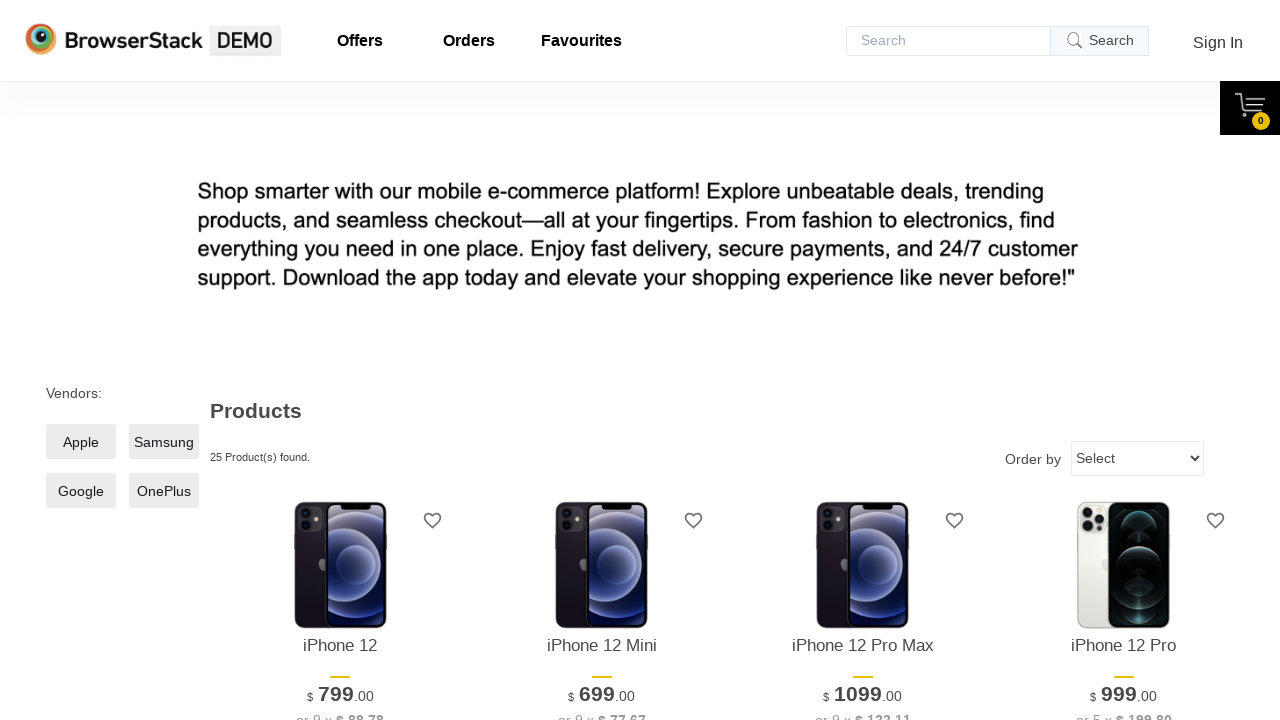

Retrieved first product name: iPhone 12
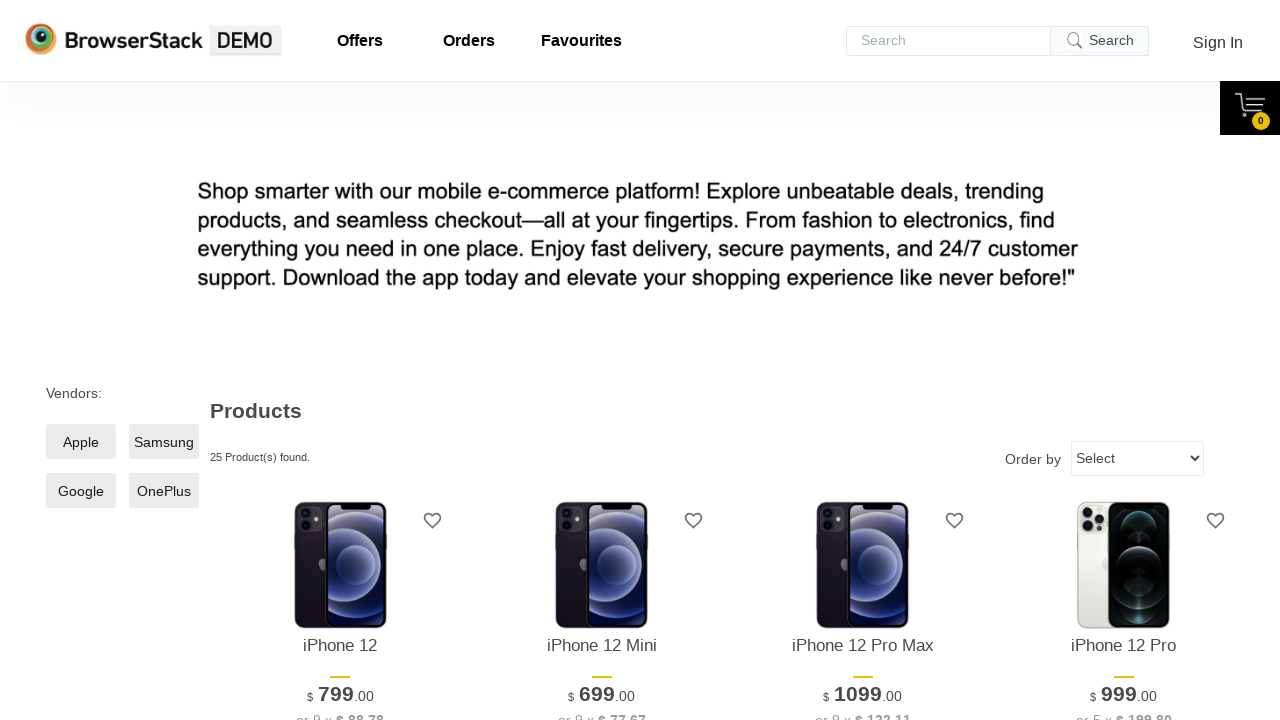

Add to Cart button became visible
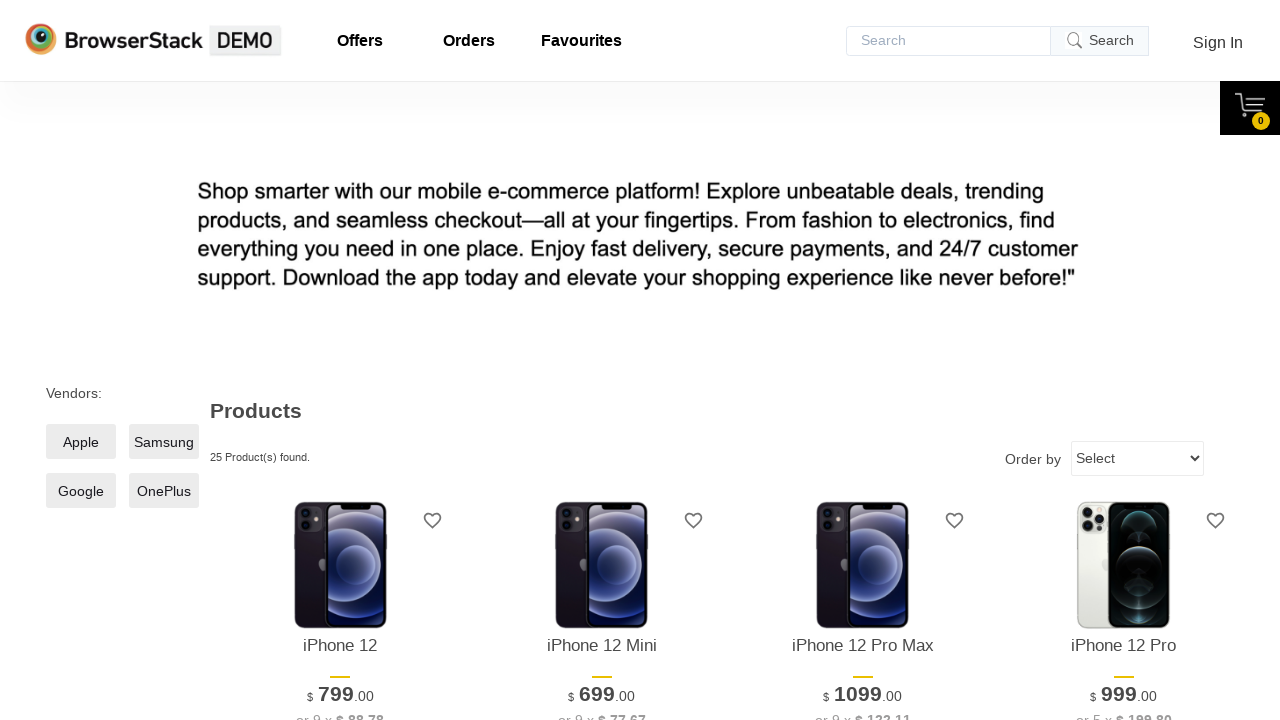

Clicked Add to Cart button for product: iPhone 12 at (340, 361) on xpath=//*[@id="1"]/div[4]
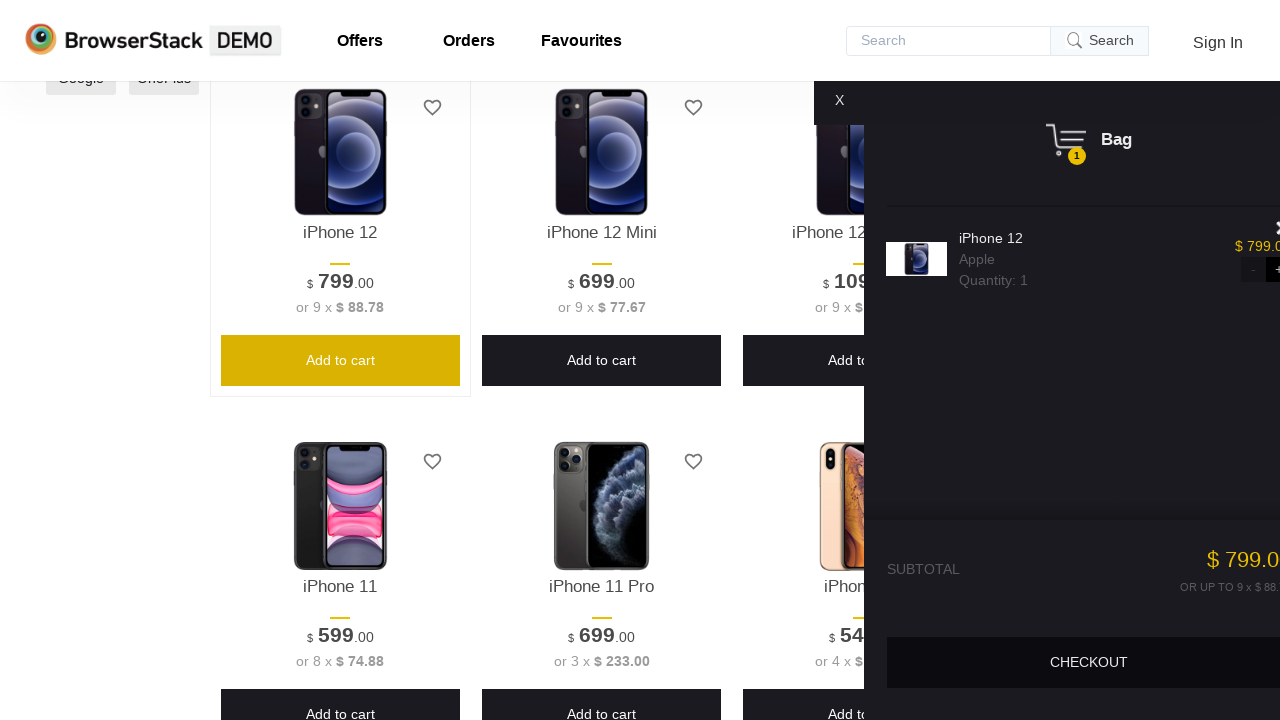

Product appeared in cart pane, confirming successful addition to cart
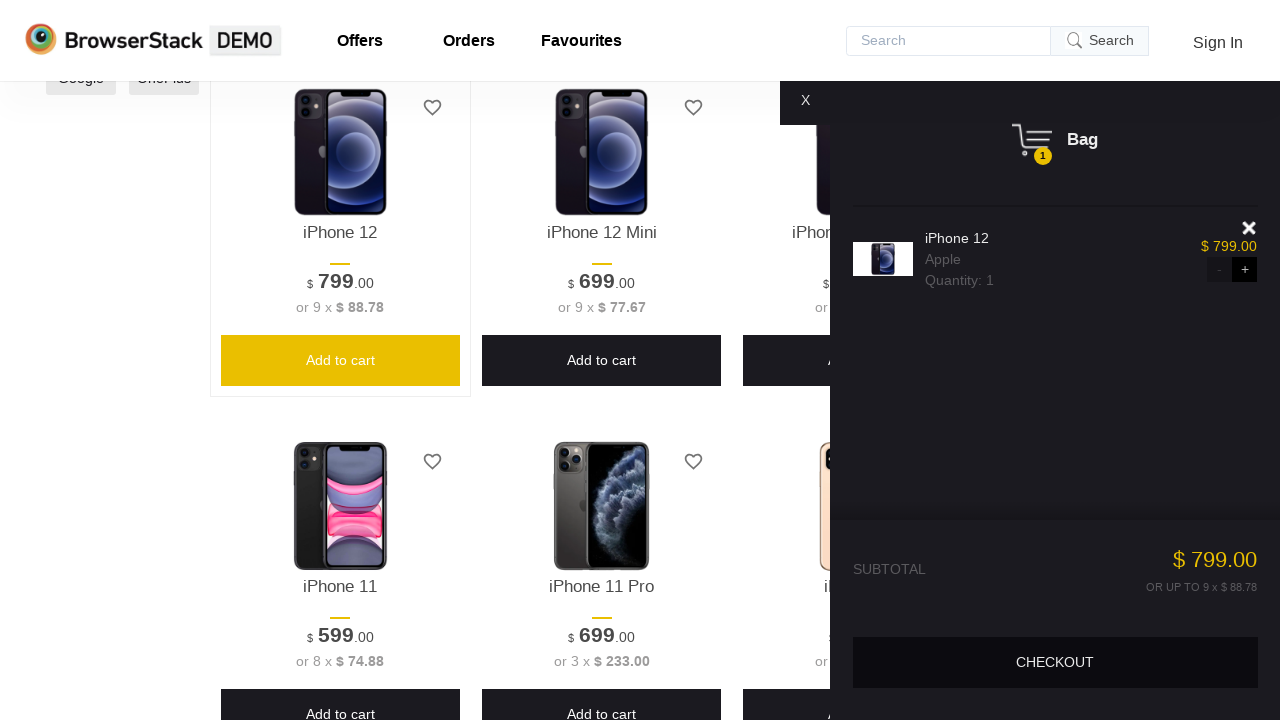

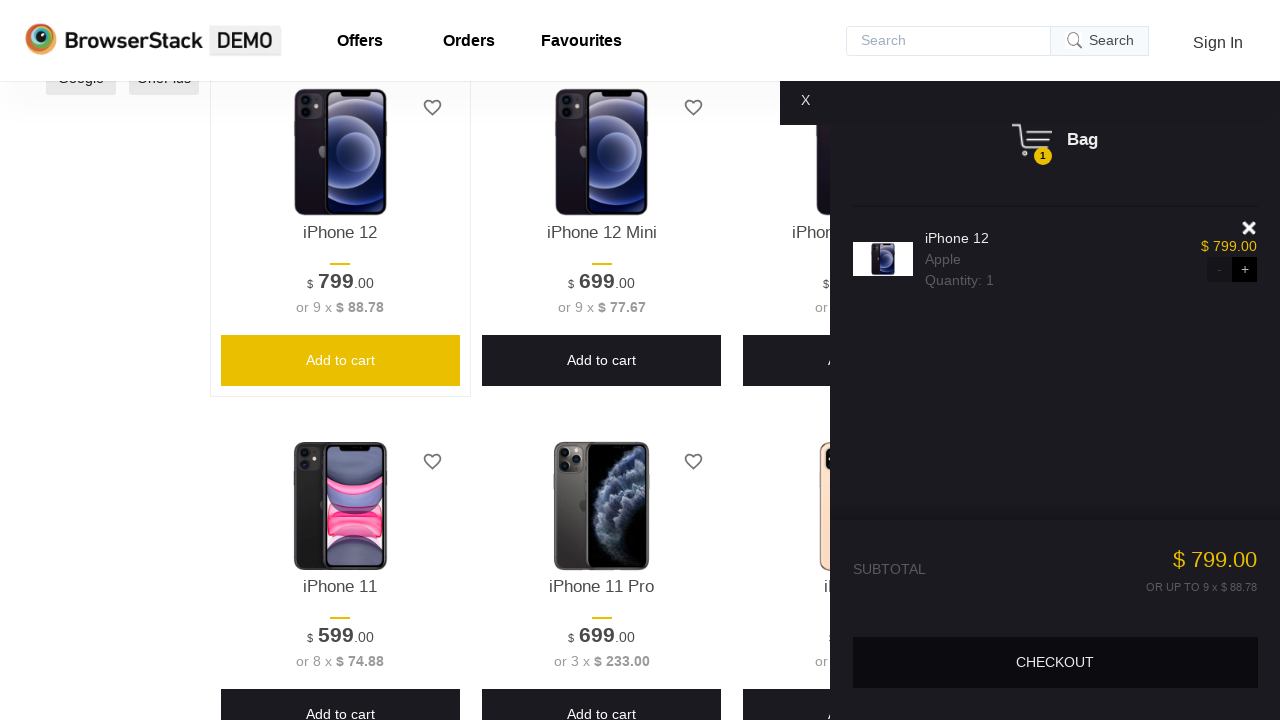